Tests navigation to the Forgot Password page by clicking the "Forgot your password?" link on the login page and verifying the Reset Password heading is displayed.

Starting URL: https://opensource-demo.orangehrmlive.com/

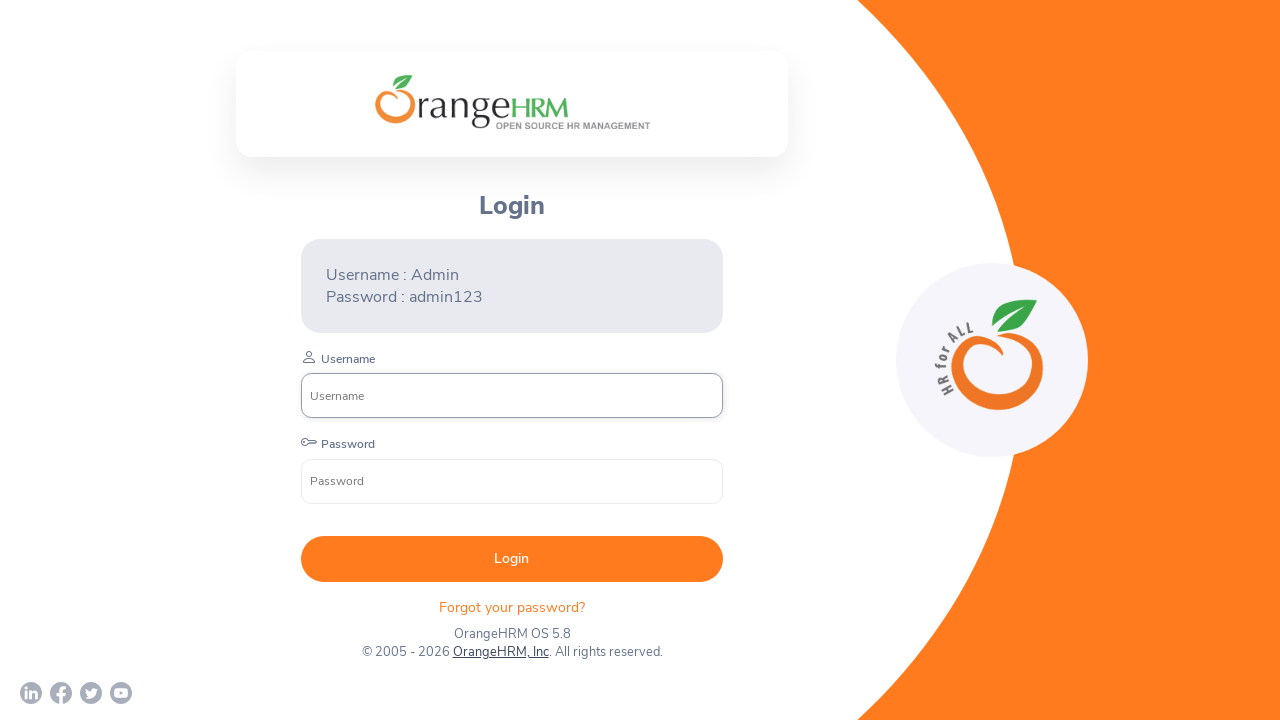

Clicked 'Forgot your password?' link on login page at (512, 607) on xpath=//p[text() = 'Forgot your password? ']
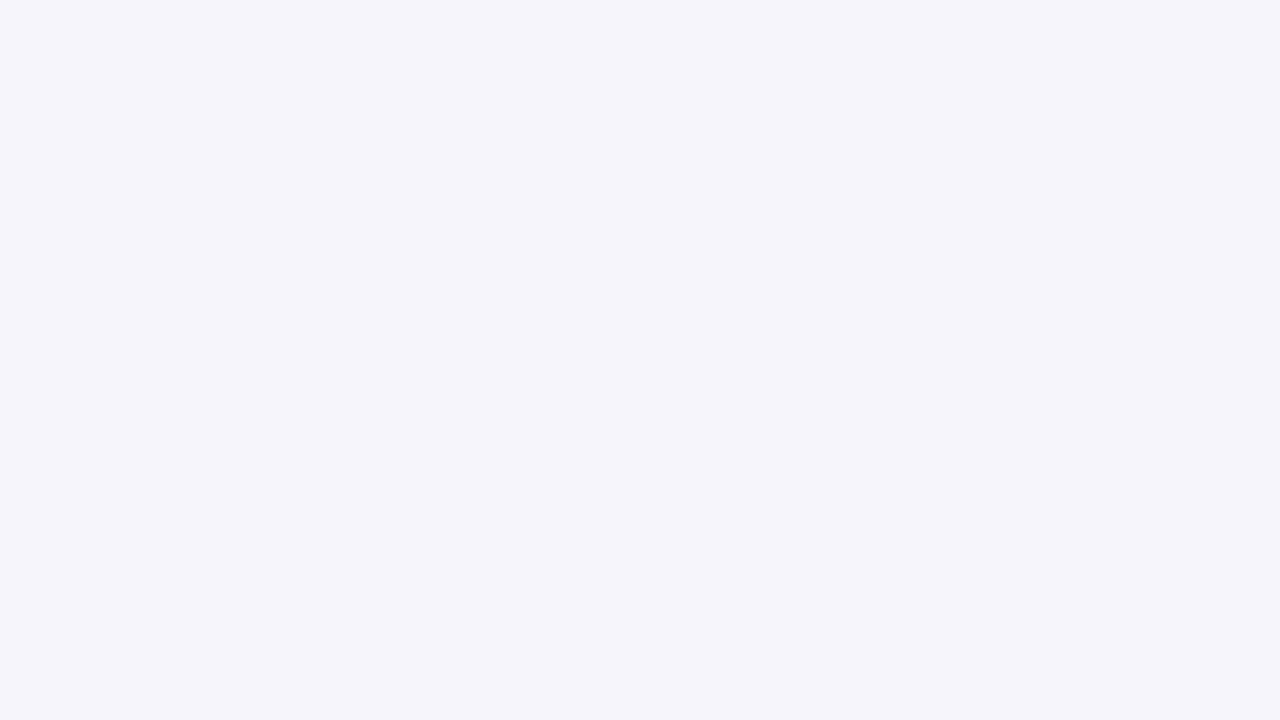

Reset Password heading became visible
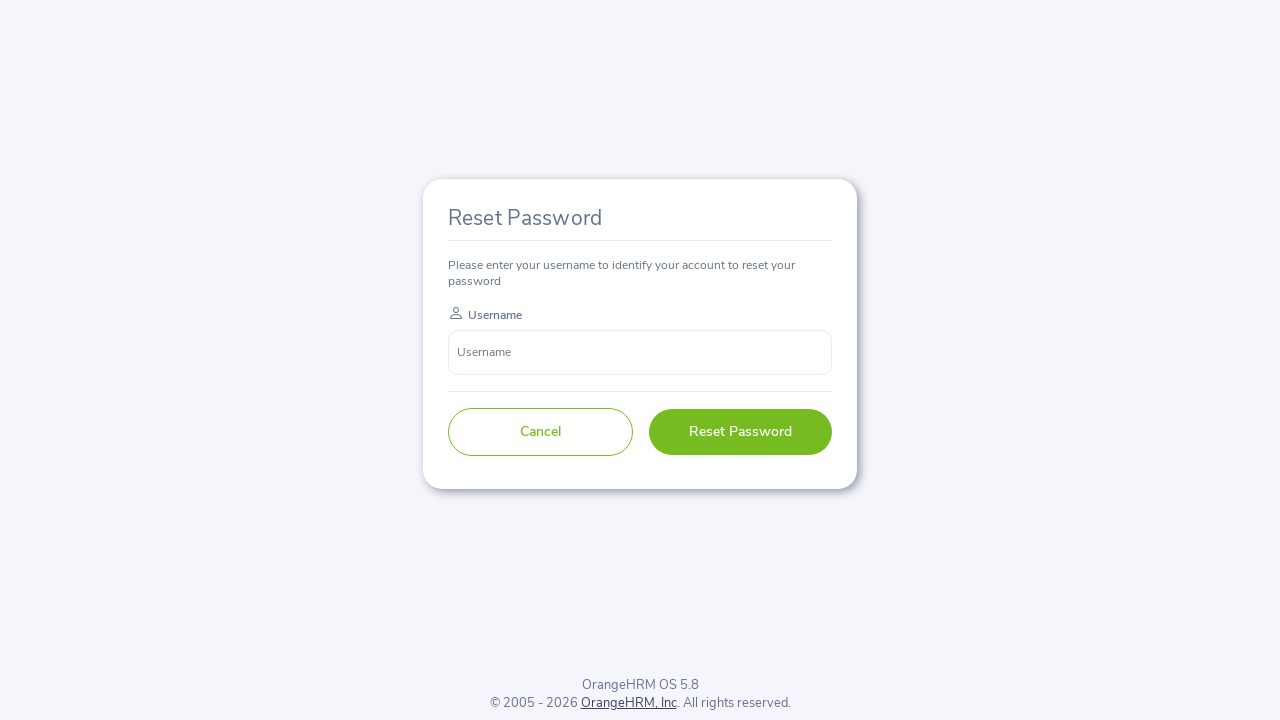

Verified 'Reset Password' heading text is correct
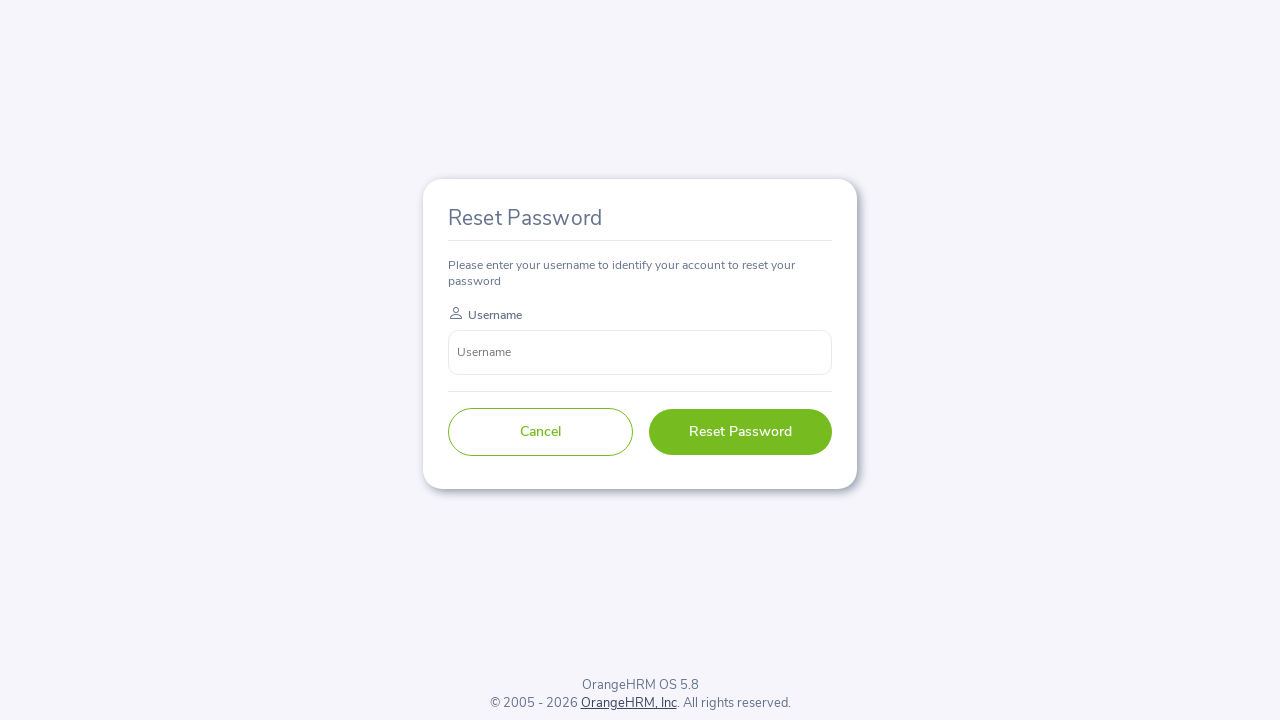

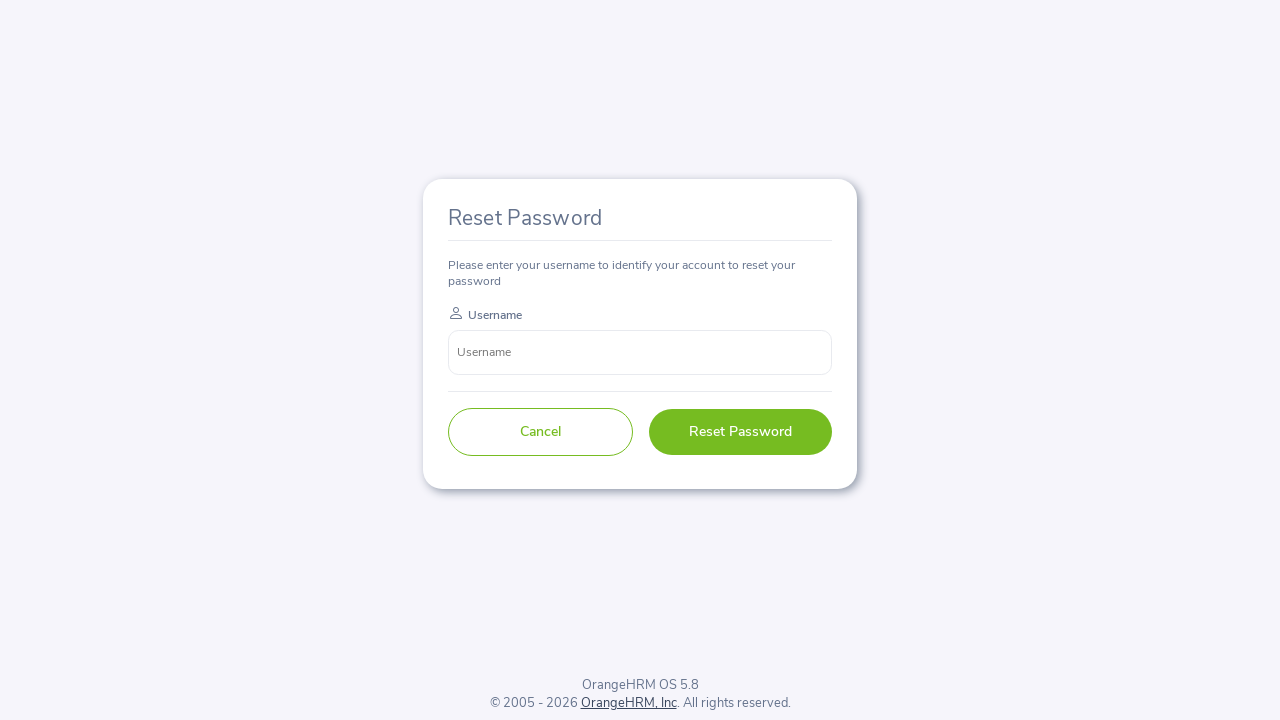